Solves a math problem by reading a value, calculating the result, and submitting the form with checkbox selections

Starting URL: http://suninjuly.github.io/math.html

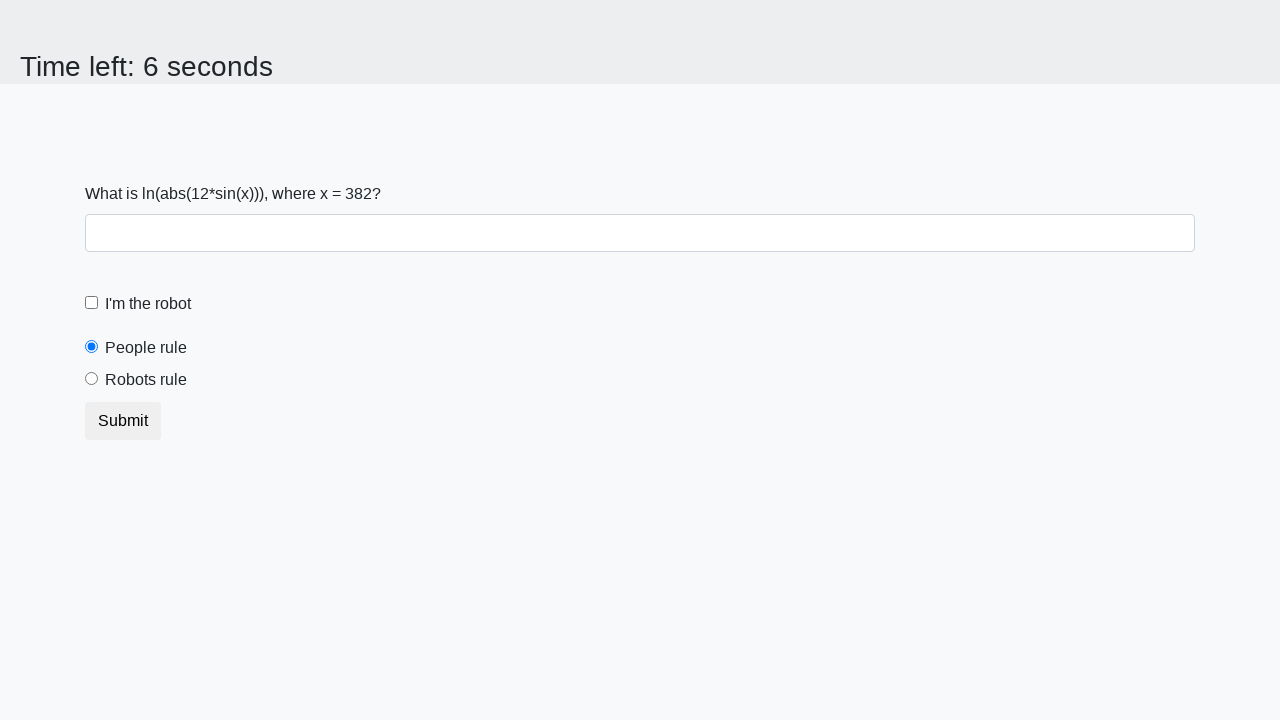

Retrieved the math problem value from #input_value
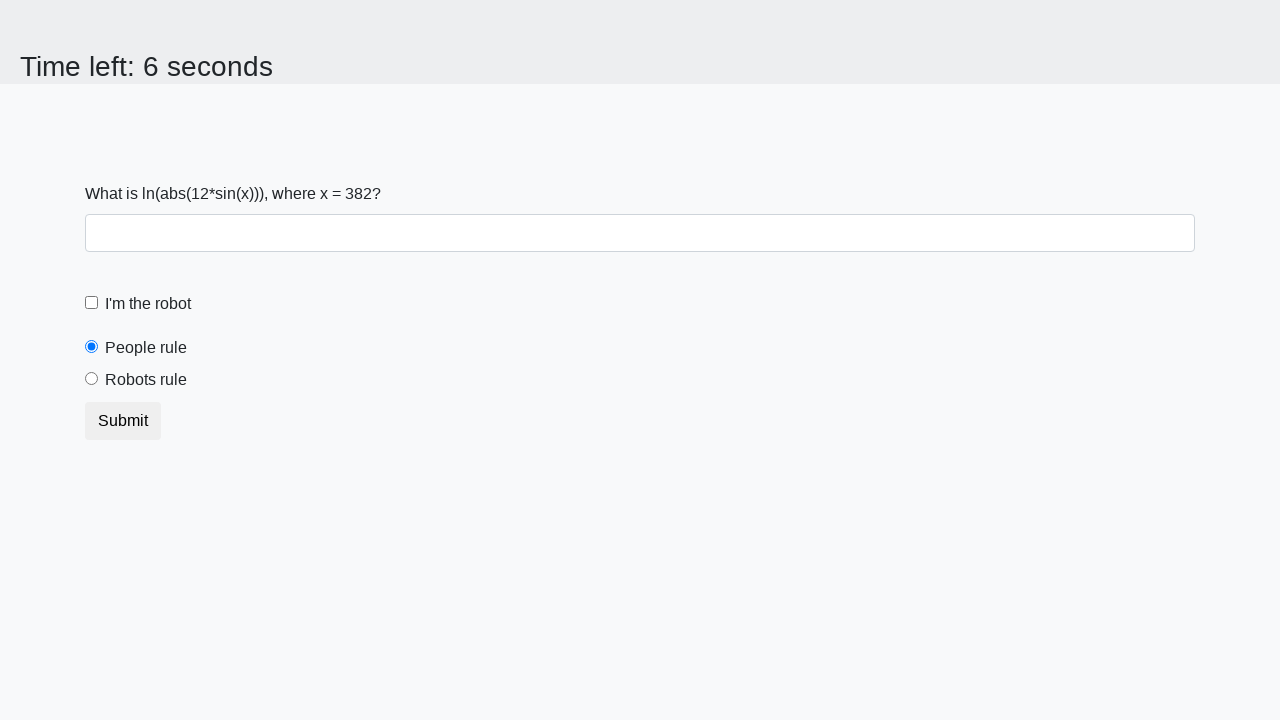

Calculated the result using the math formula
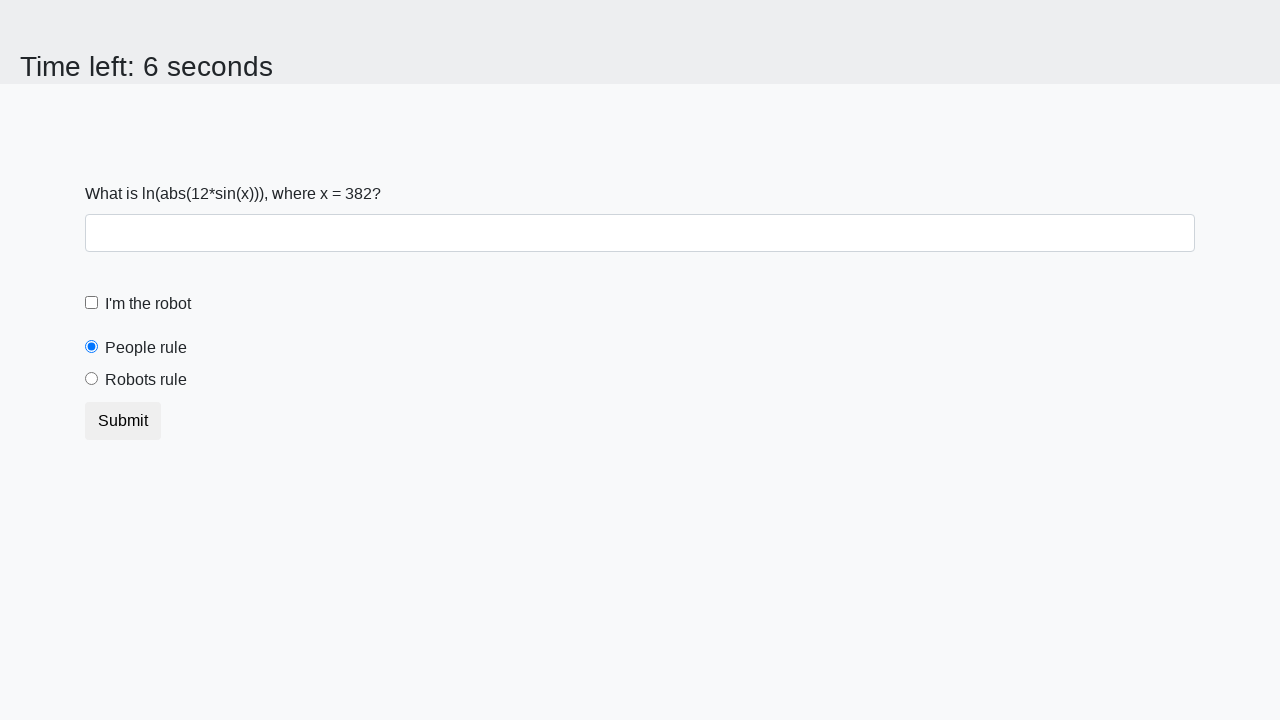

Filled the answer field with calculated value on #answer
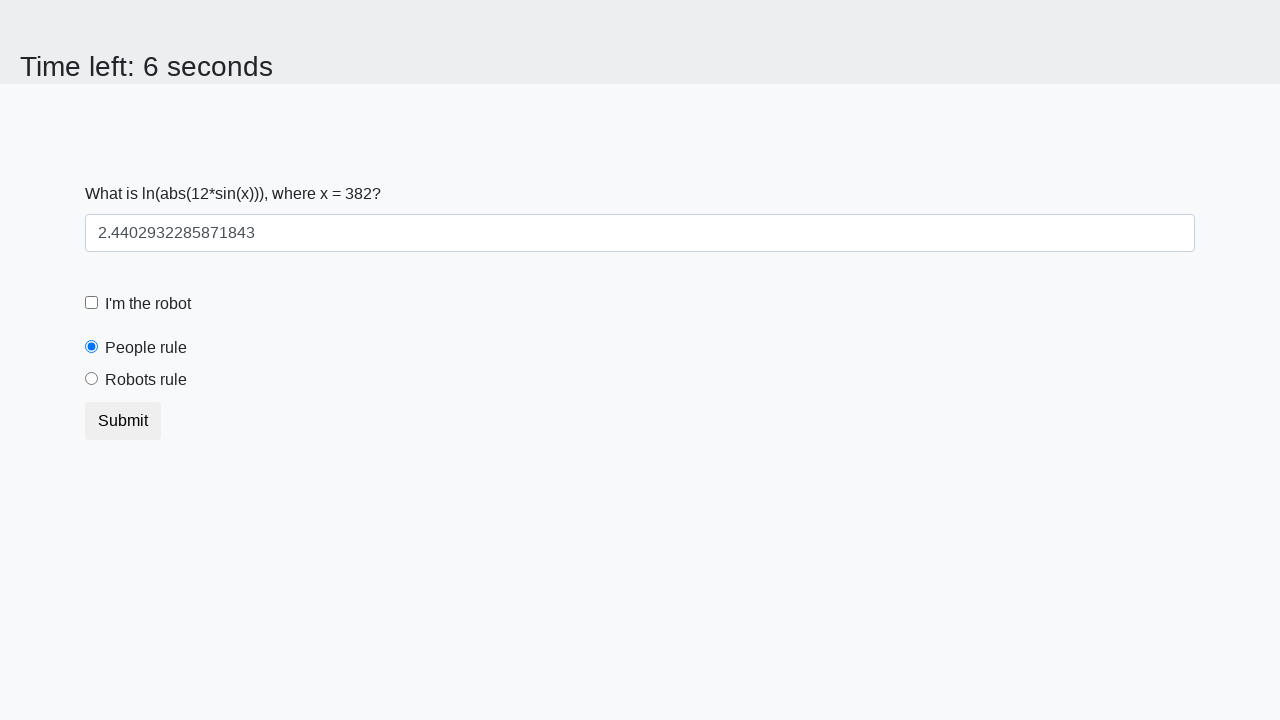

Clicked the robot checkbox at (92, 303) on #robotCheckbox
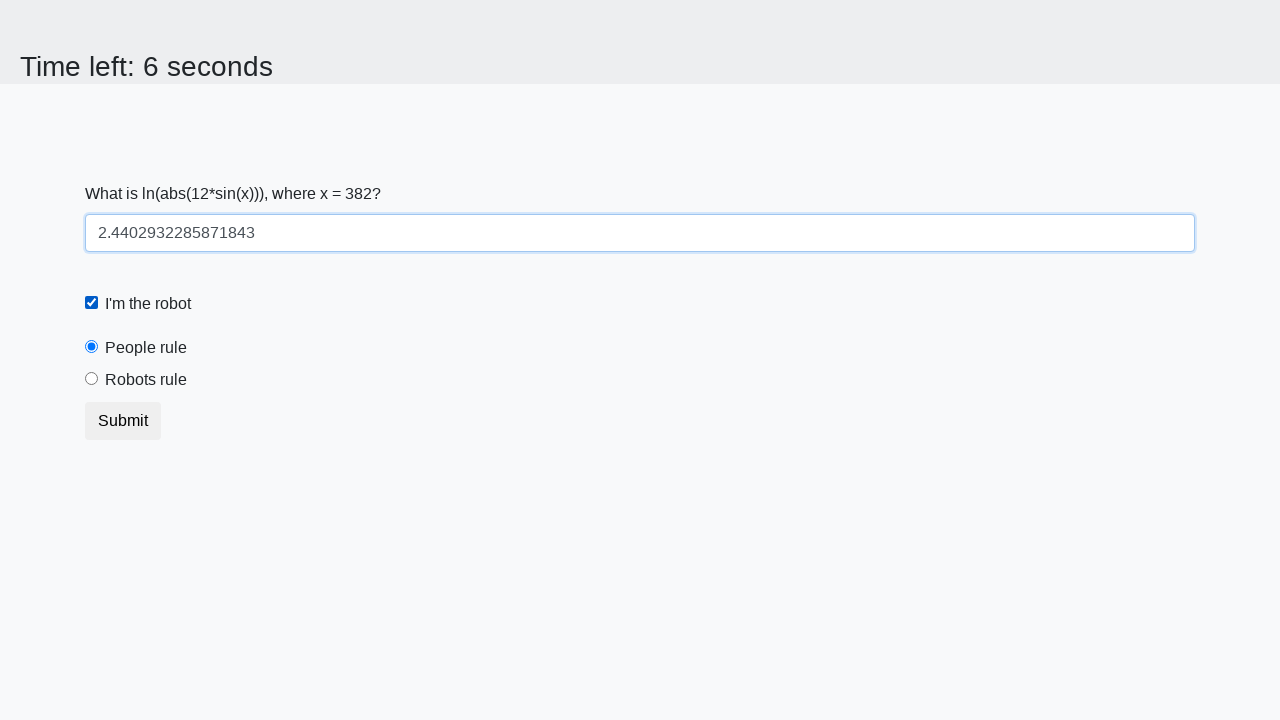

Selected the robot rule radio button at (92, 379) on #robotsRule
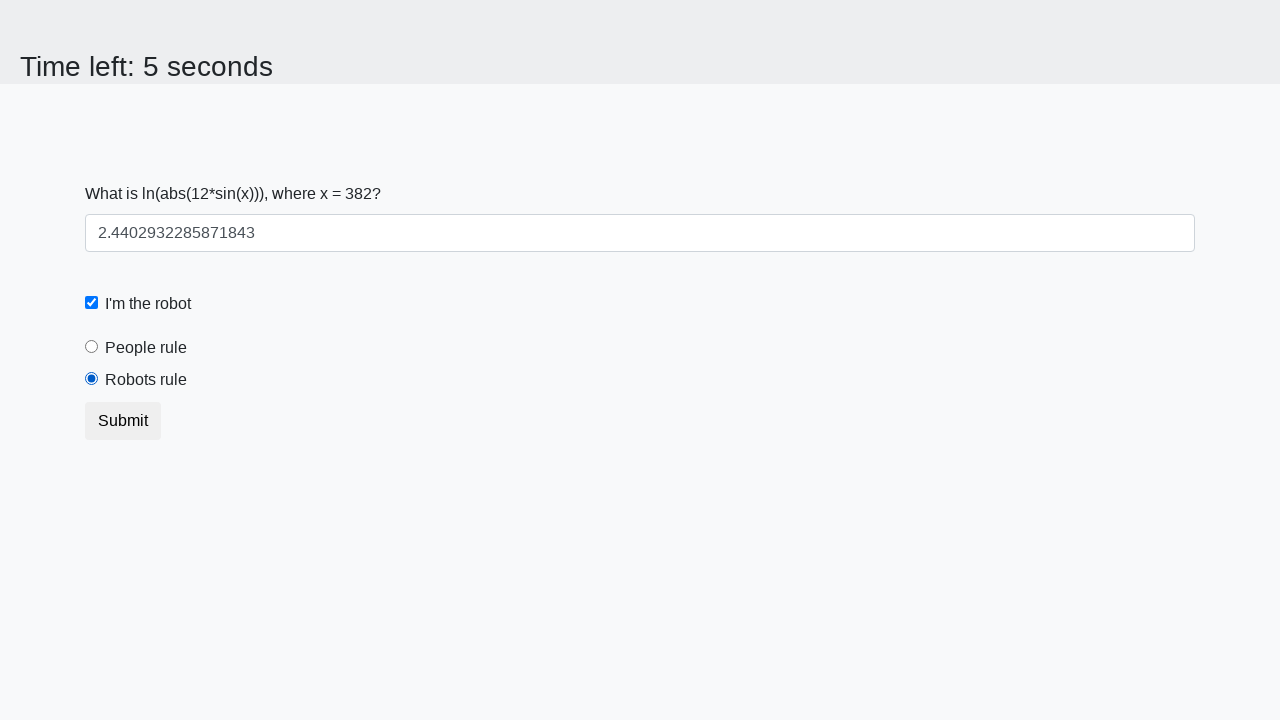

Submitted the form at (123, 421) on button[type='submit']
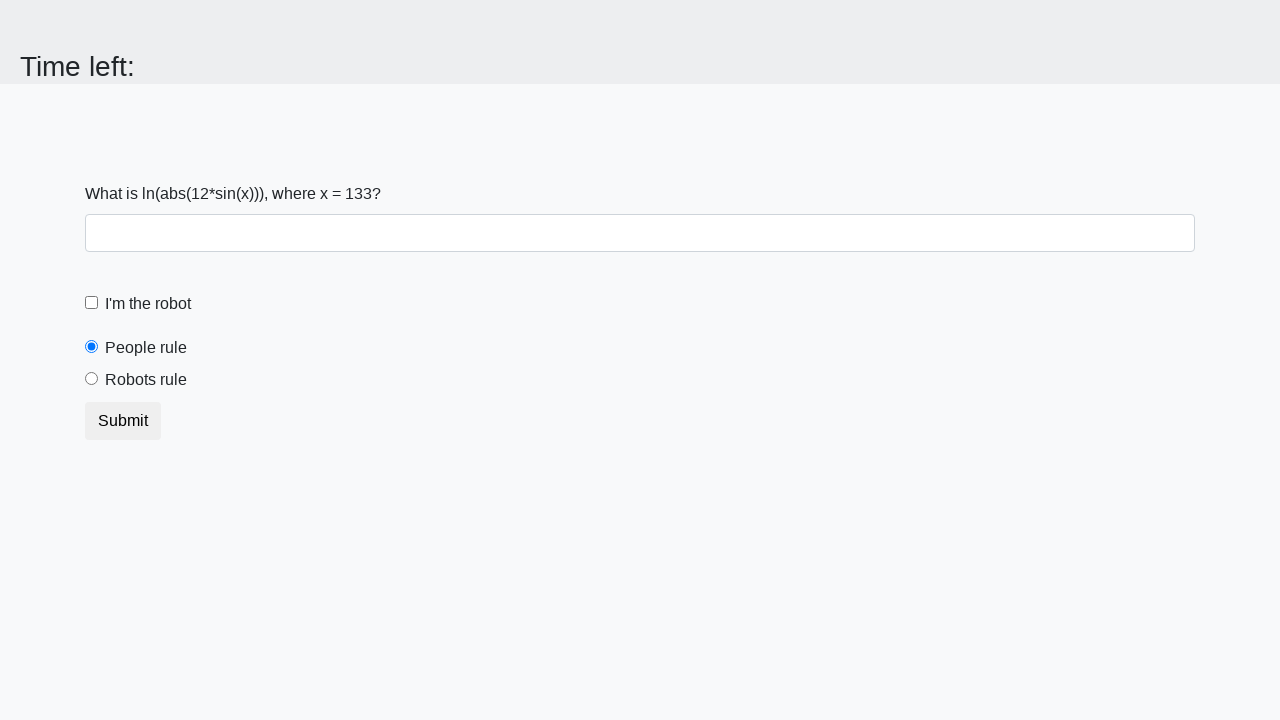

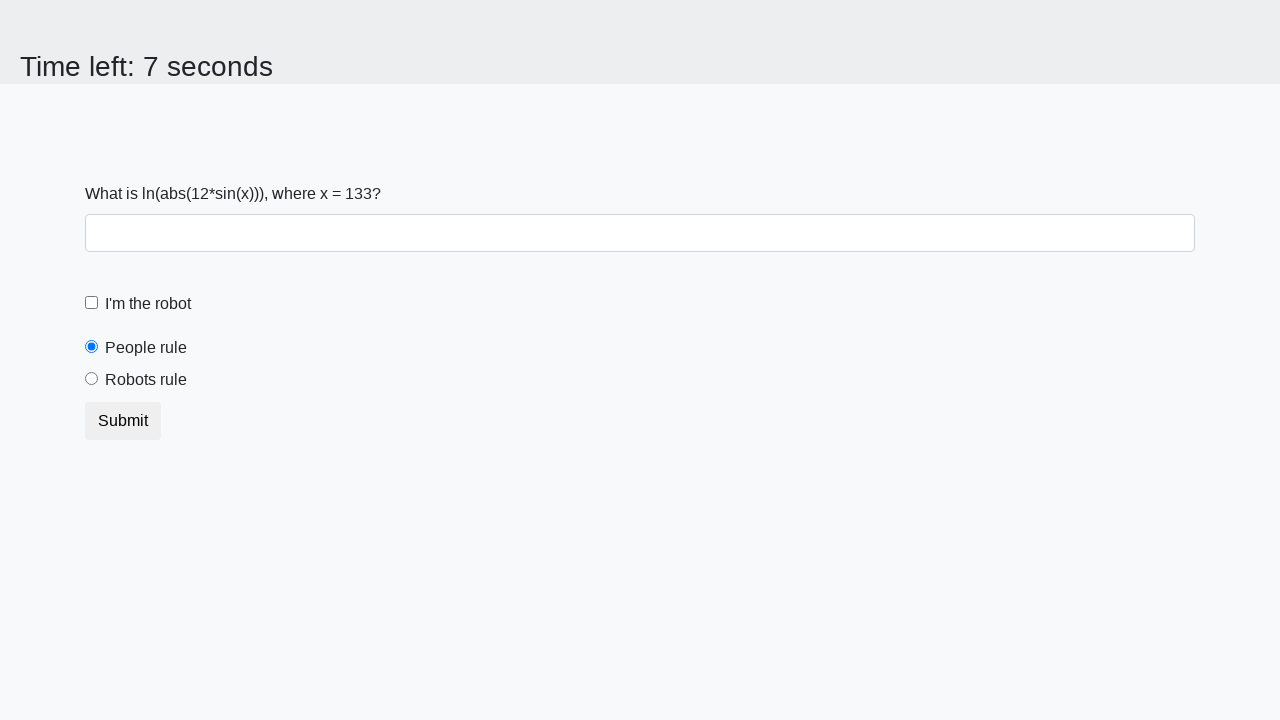